Calculates the sum of two numbers displayed on the page, selects the result from a dropdown menu, and submits the form

Starting URL: http://suninjuly.github.io/selects2.html

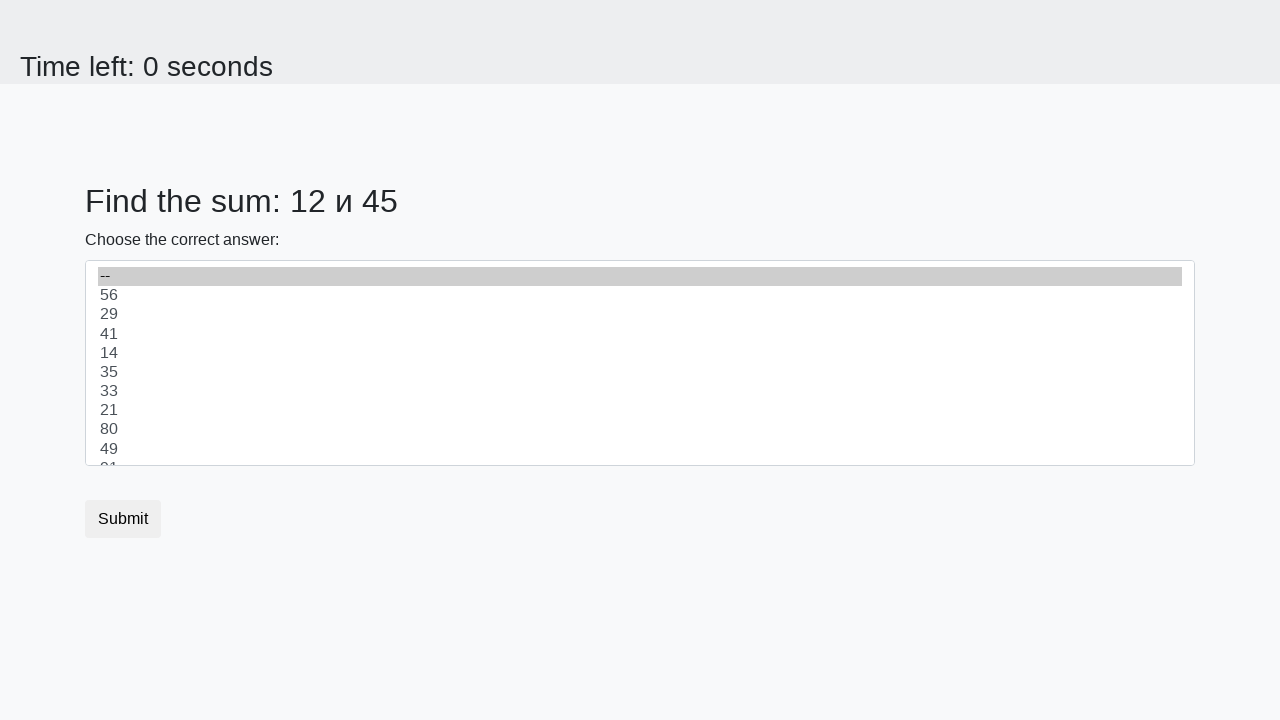

Retrieved first number from page
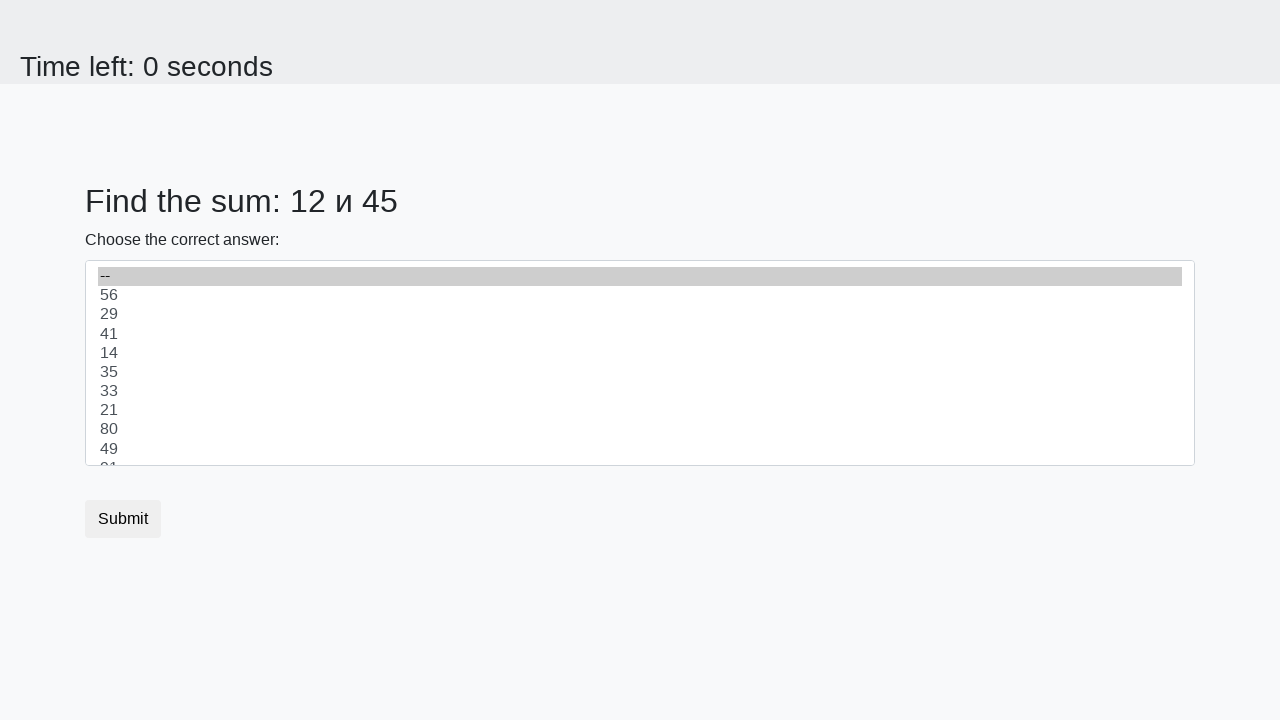

Retrieved second number from page
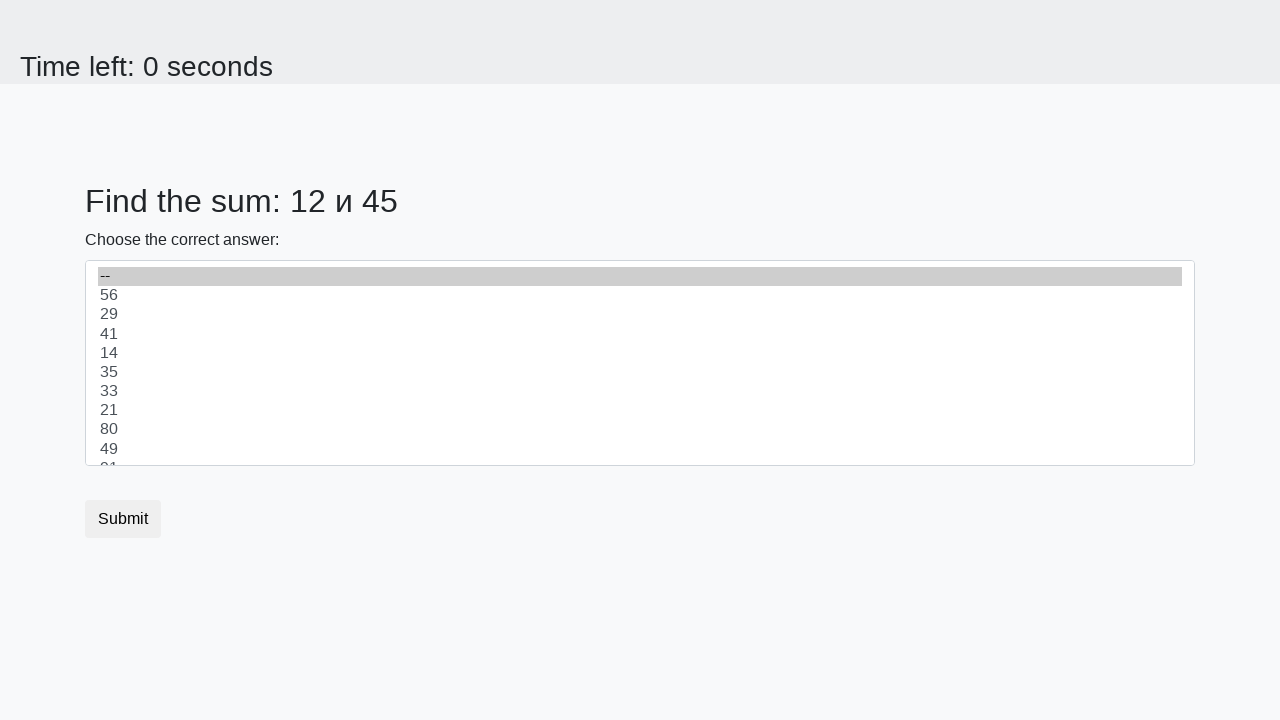

Calculated sum: 12 + 45 = 57
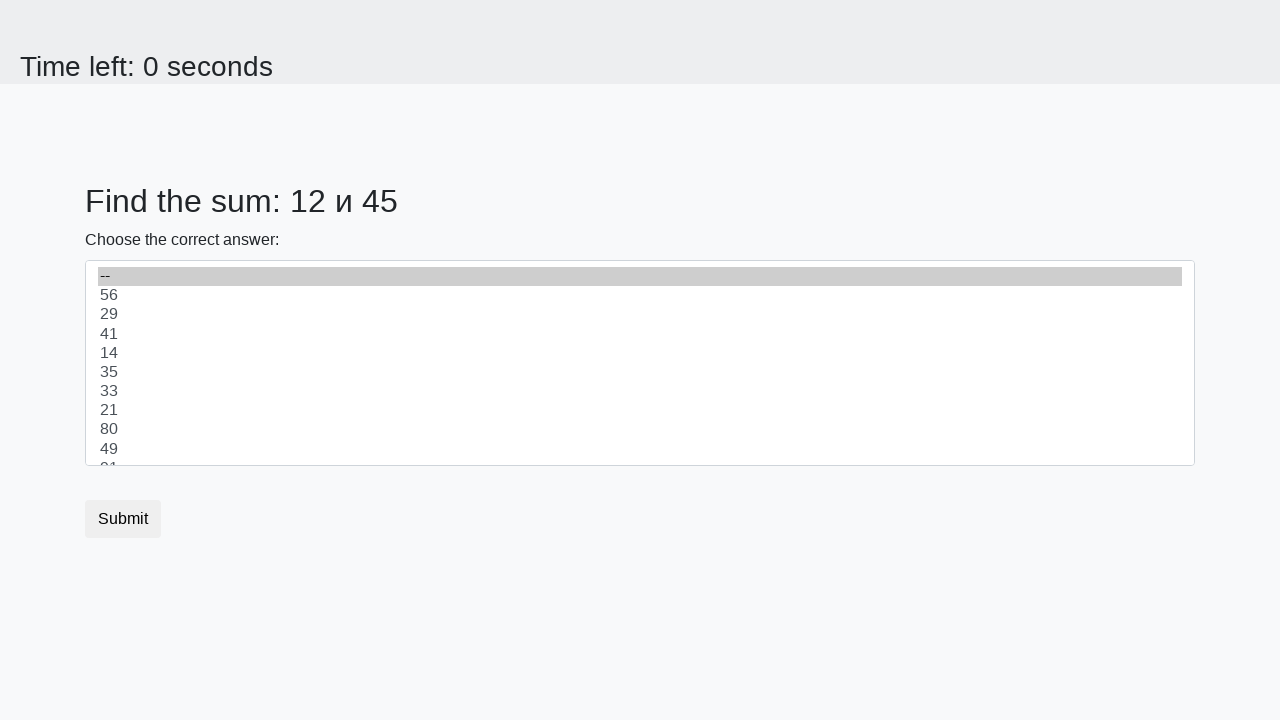

Selected 57 from dropdown menu on select#dropdown
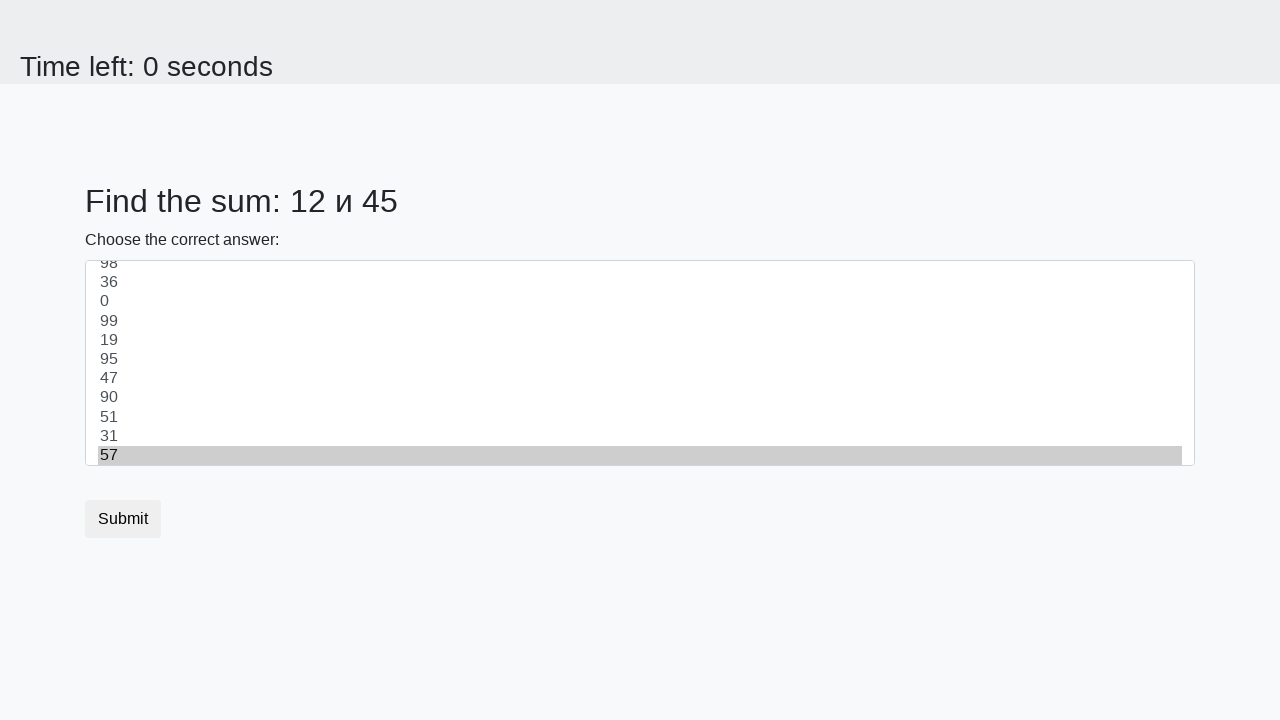

Clicked submit button to submit form at (123, 519) on button[type="submit"]
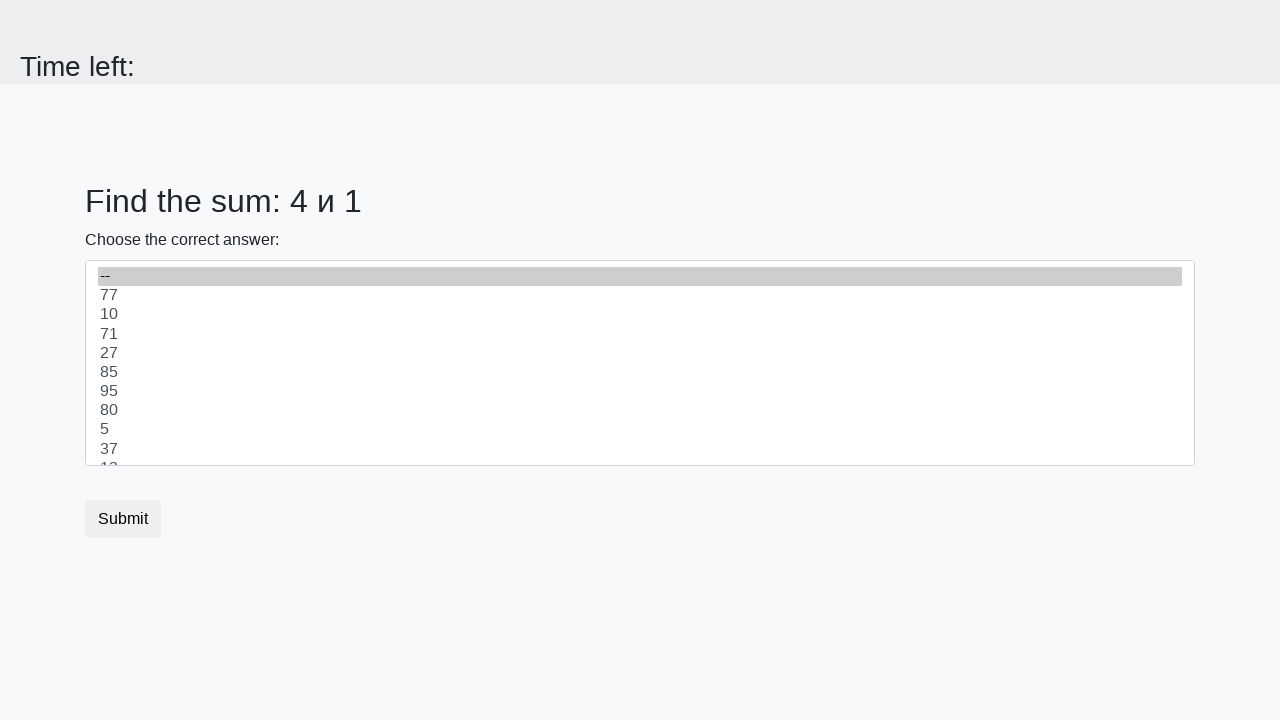

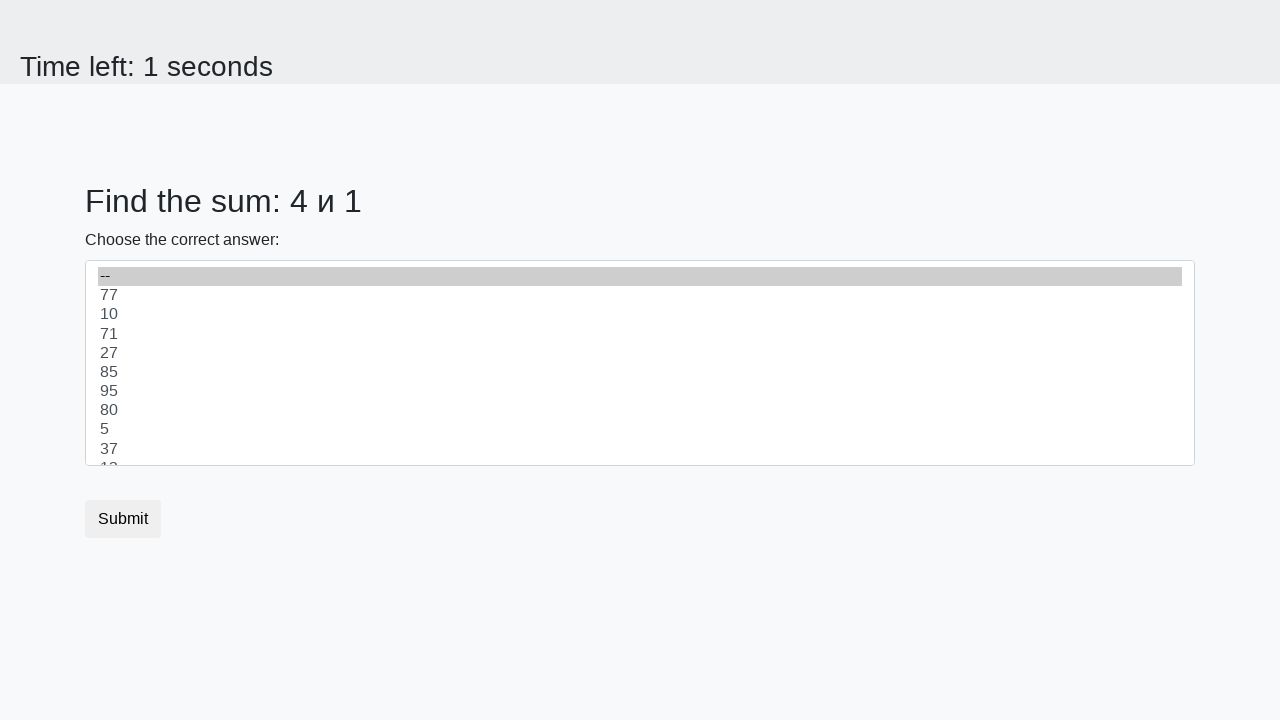